Tests a list of URLs by navigating to each one and verifying the final redirected URL matches expected values

Starting URL: http://www.sqetraining.com/ways-save-2

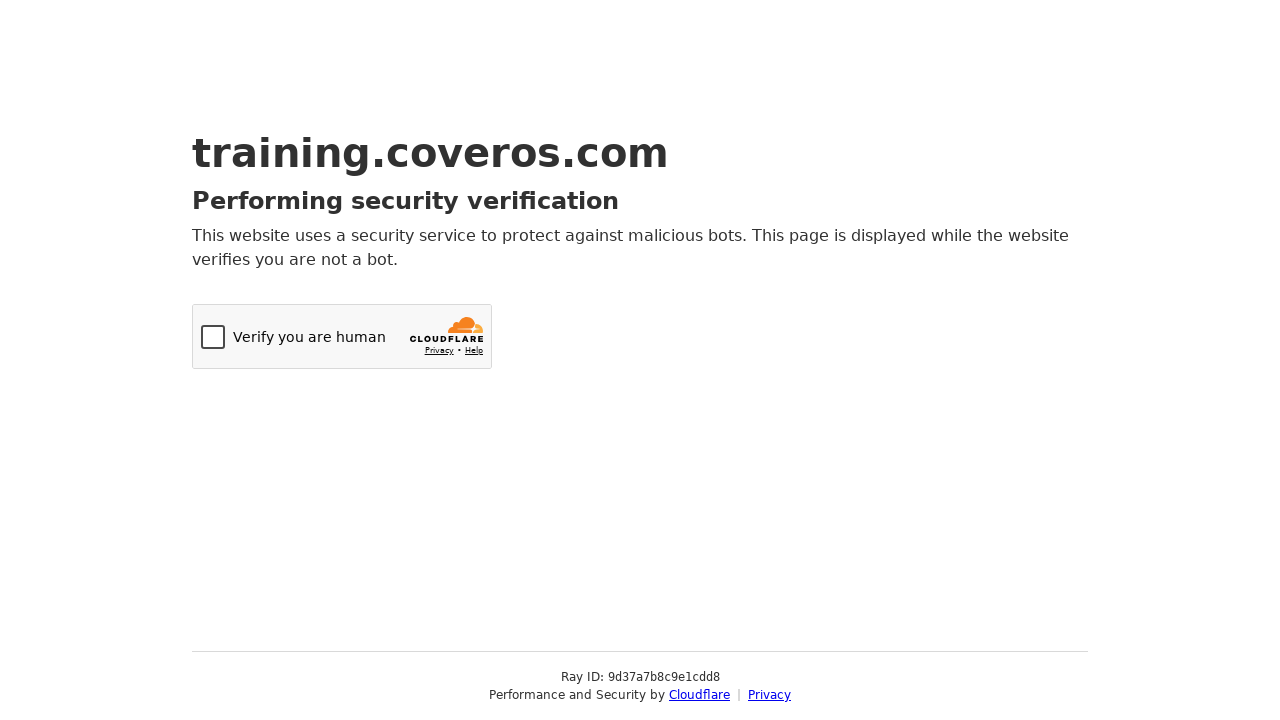

Navigated to http://www.sqetraining.com/training/course/managing-test-outsourcing
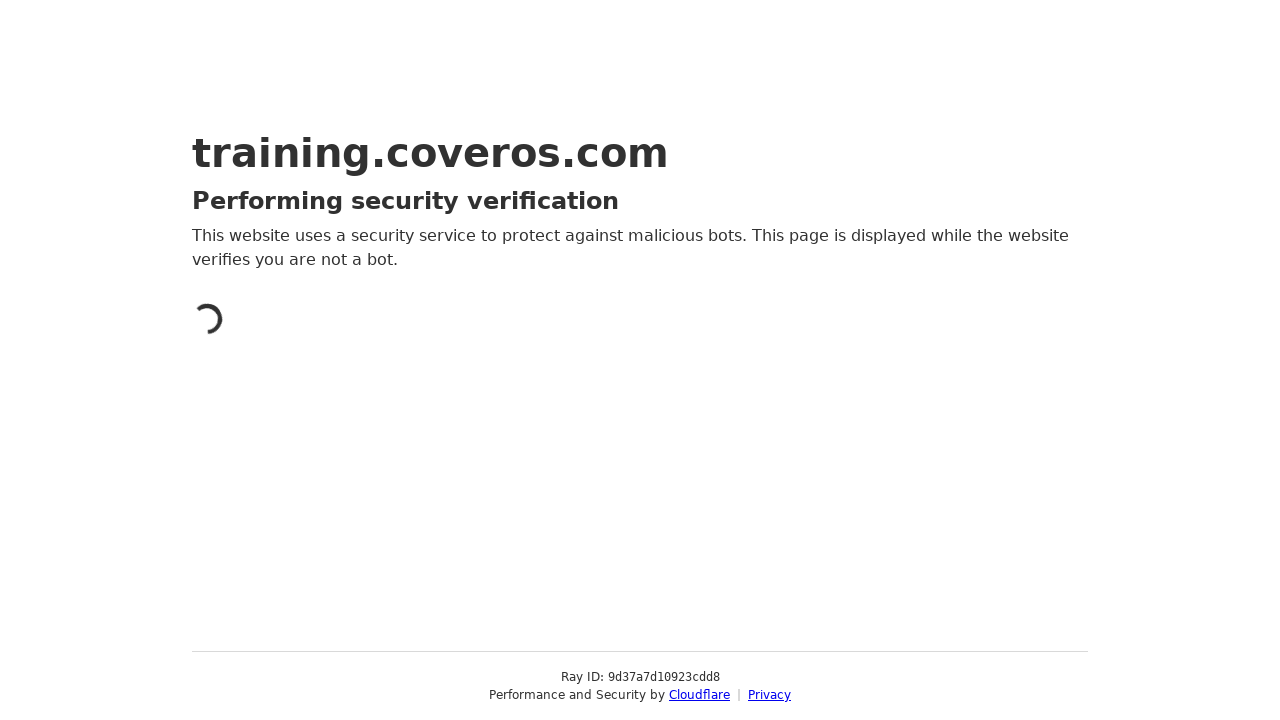

Navigated to http://www.sqetraining.com/training/course/test-management
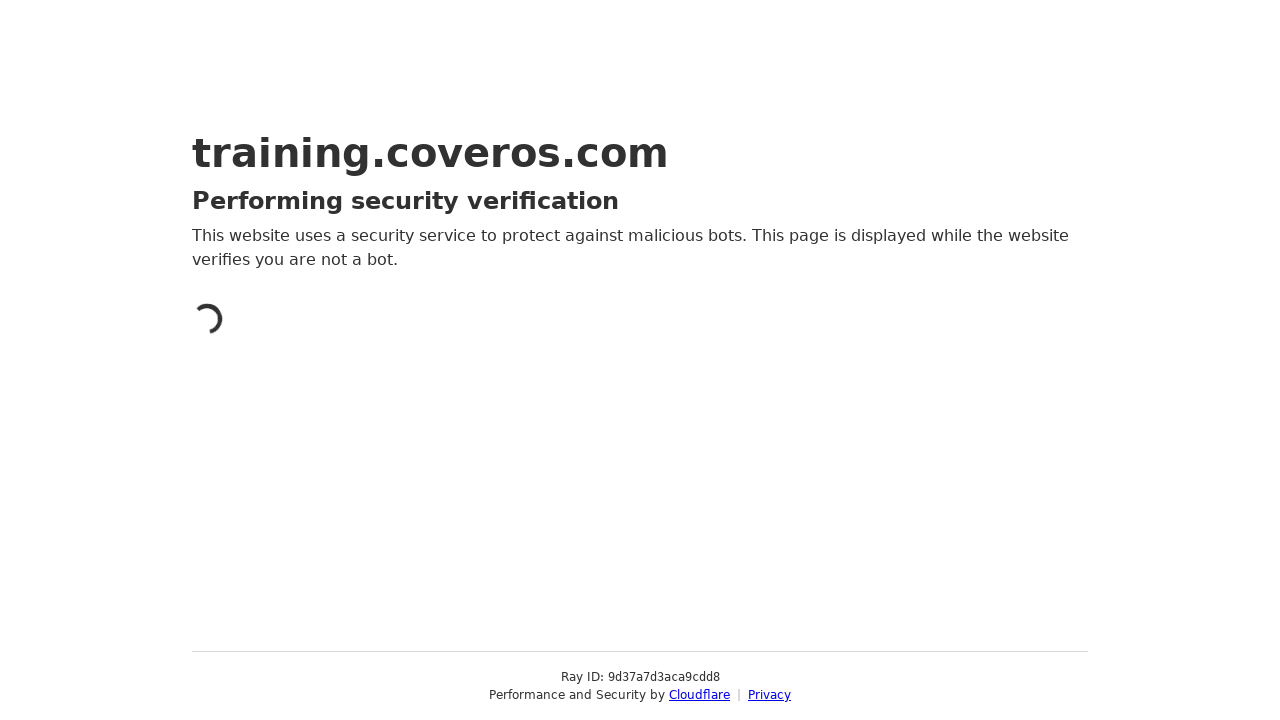

Navigated to http://www.sqetraining.com/training/course/essential-test-management-and-planning
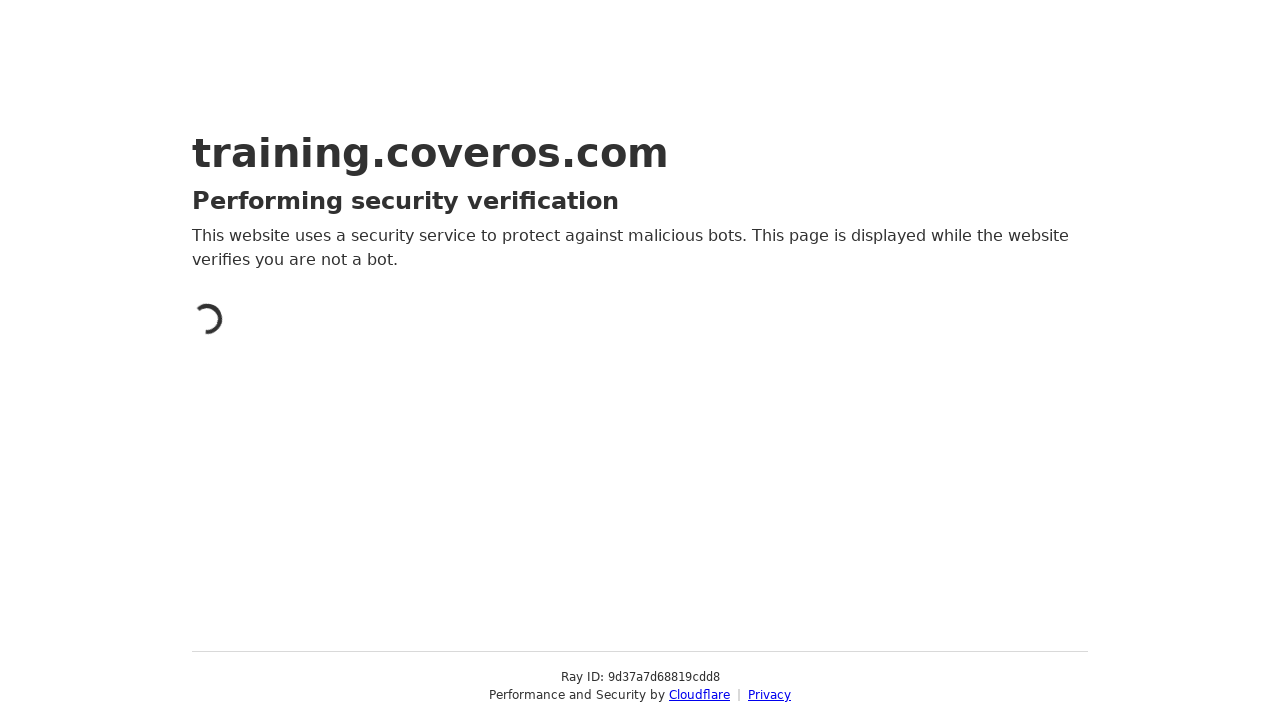

Navigated to http://www.sqetraining.com/training/course/essential-test-management-and-planning
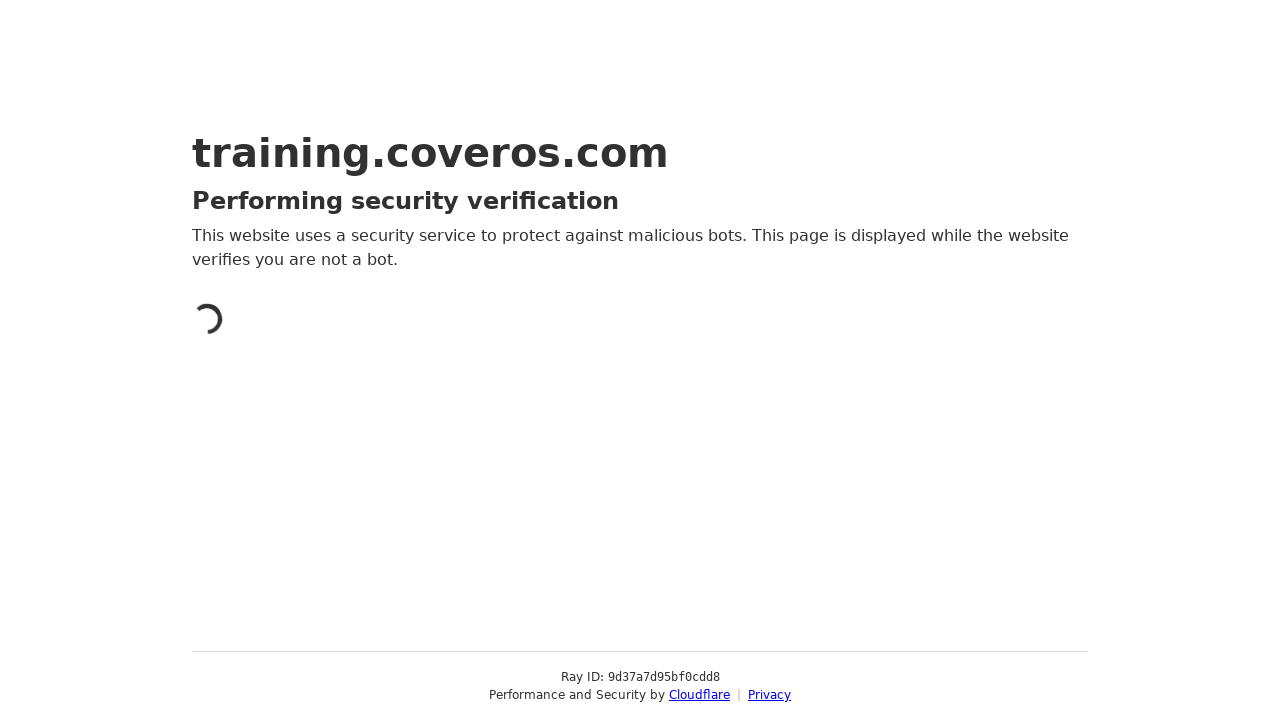

Navigated to http://www.sqetraining.com/training/course/essential-test-management-and-planning
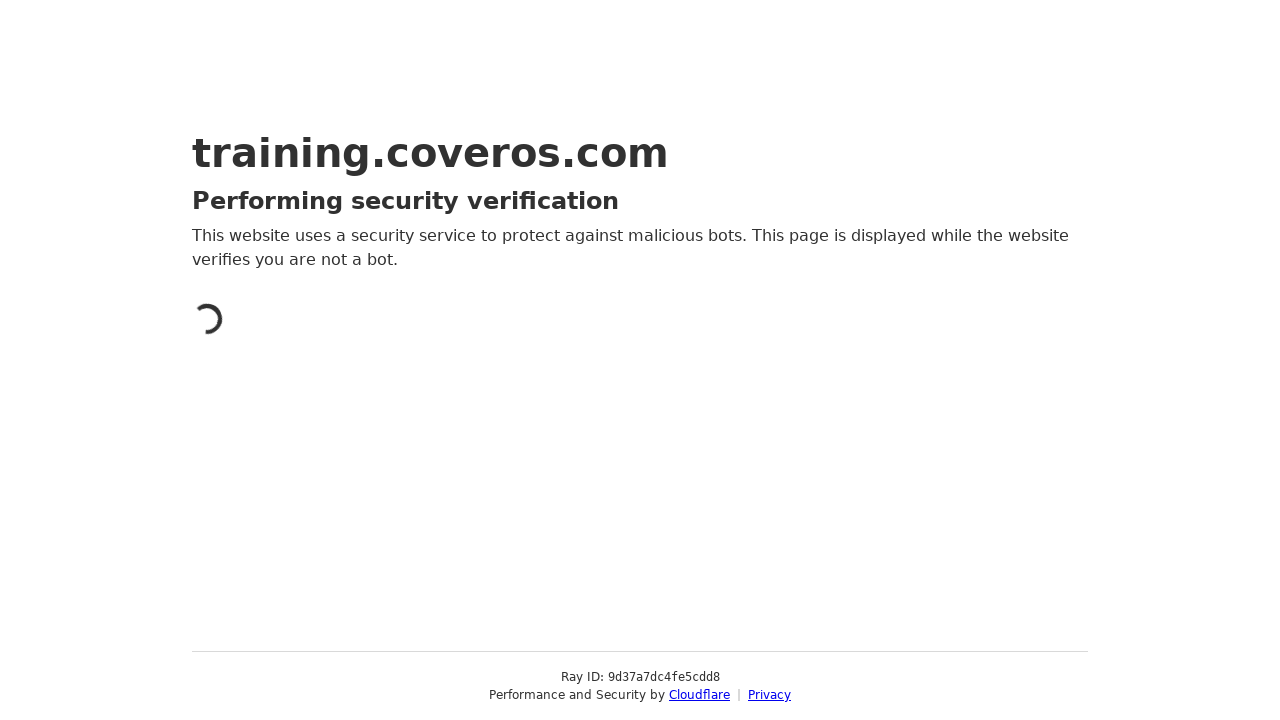

Navigated to http://www.sqetraining.com/training/course/mastering-test-design
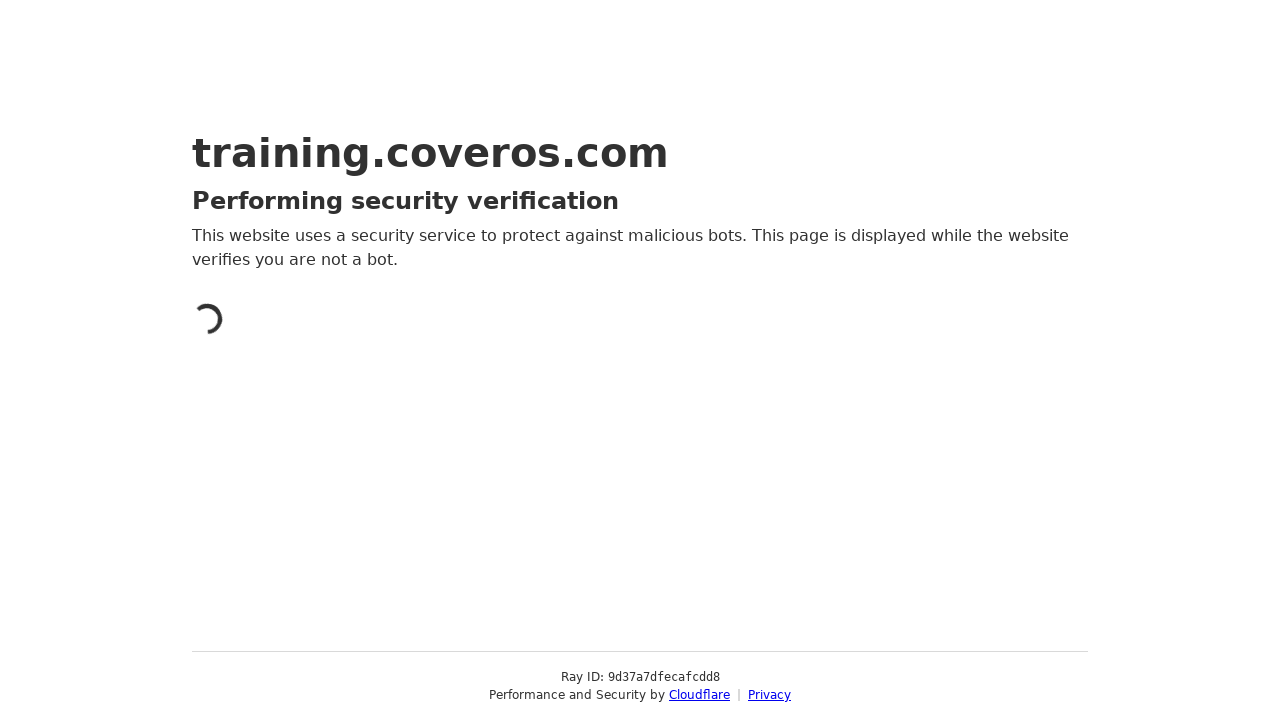

Navigated to http://www.sqetraining.com/training/course/mastering-test-design
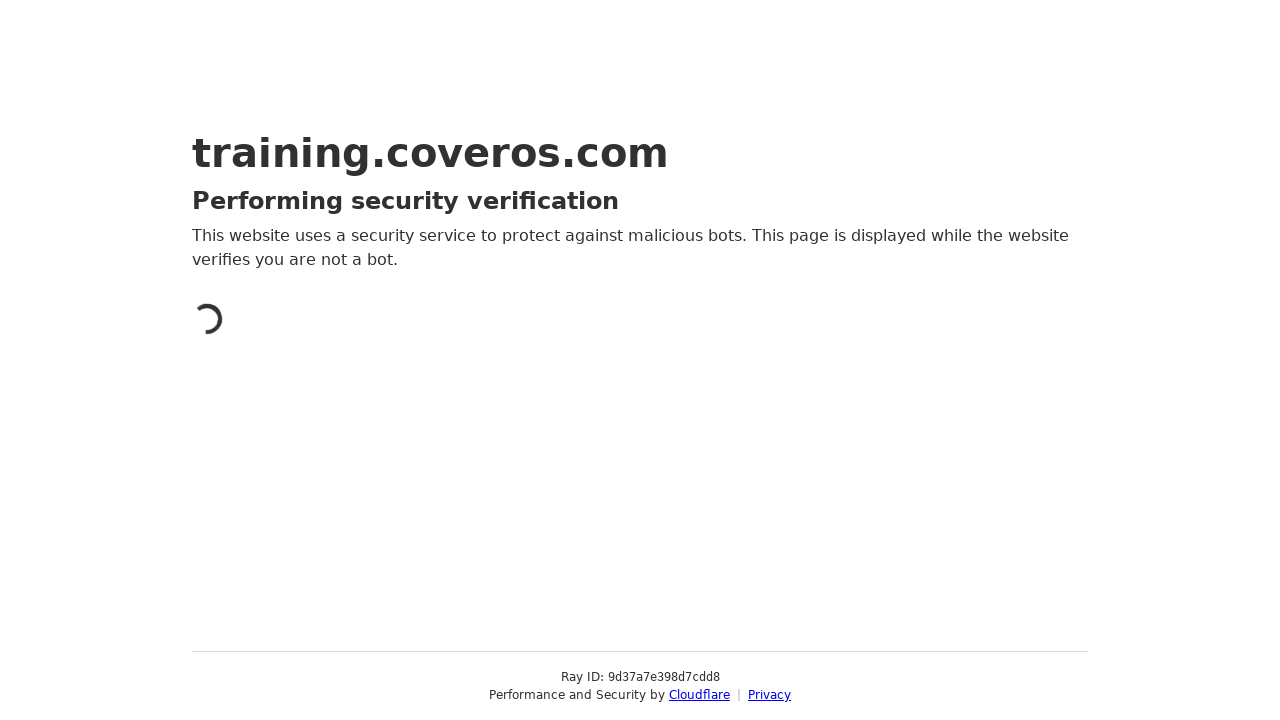

Navigated to http://www.sqetraining.com/training/course/test-process-improvement
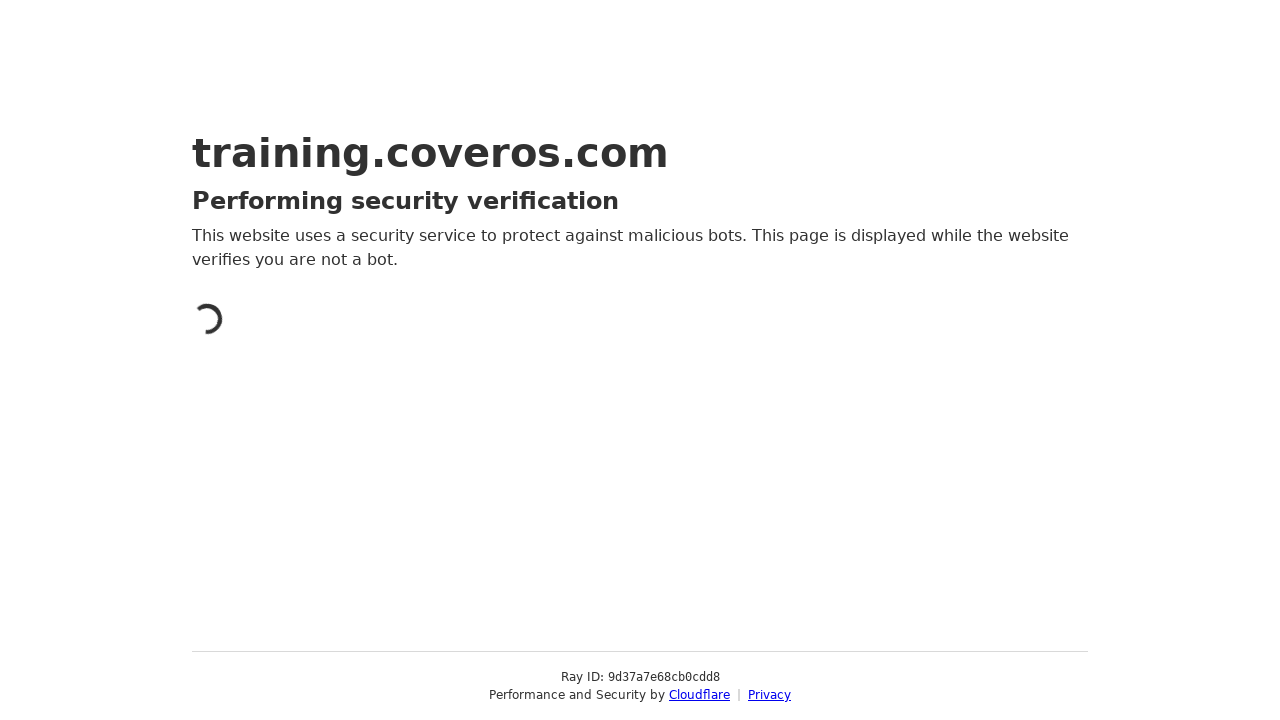

Navigated to http://www.sqetraining.com/training/events/adcwest
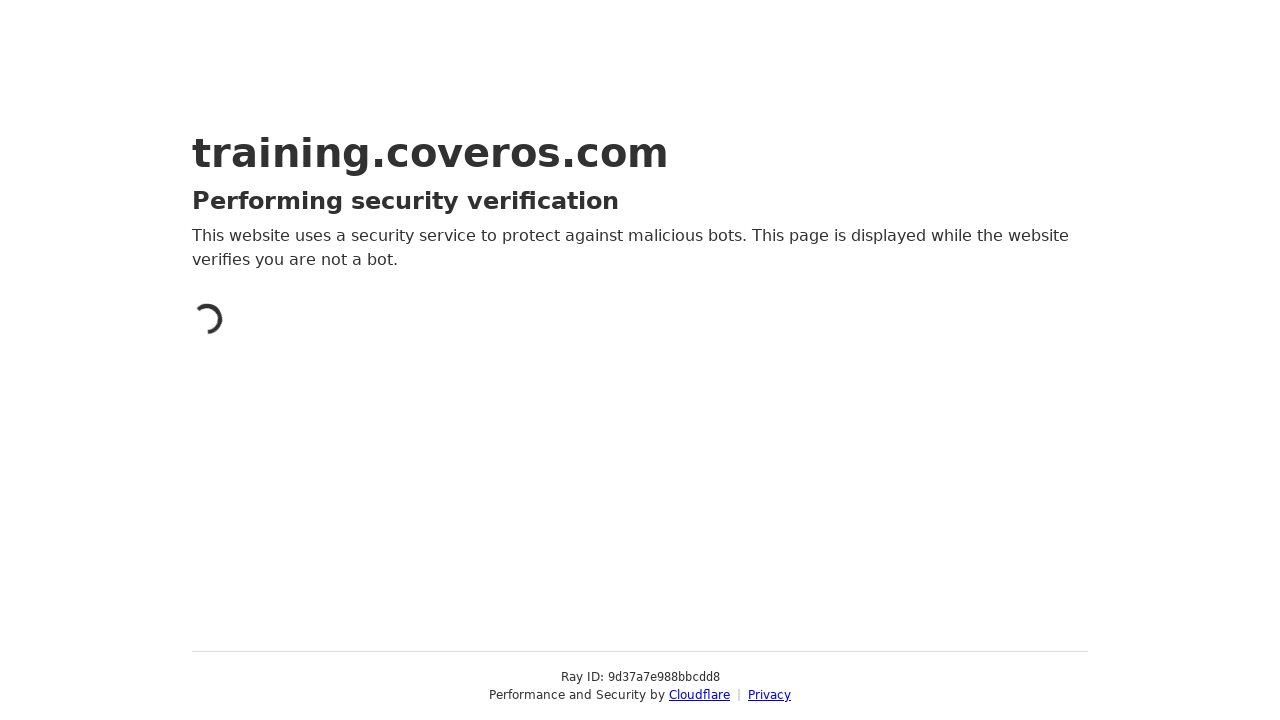

Navigated to http://www.sqetraining.com/training/events/adcwest
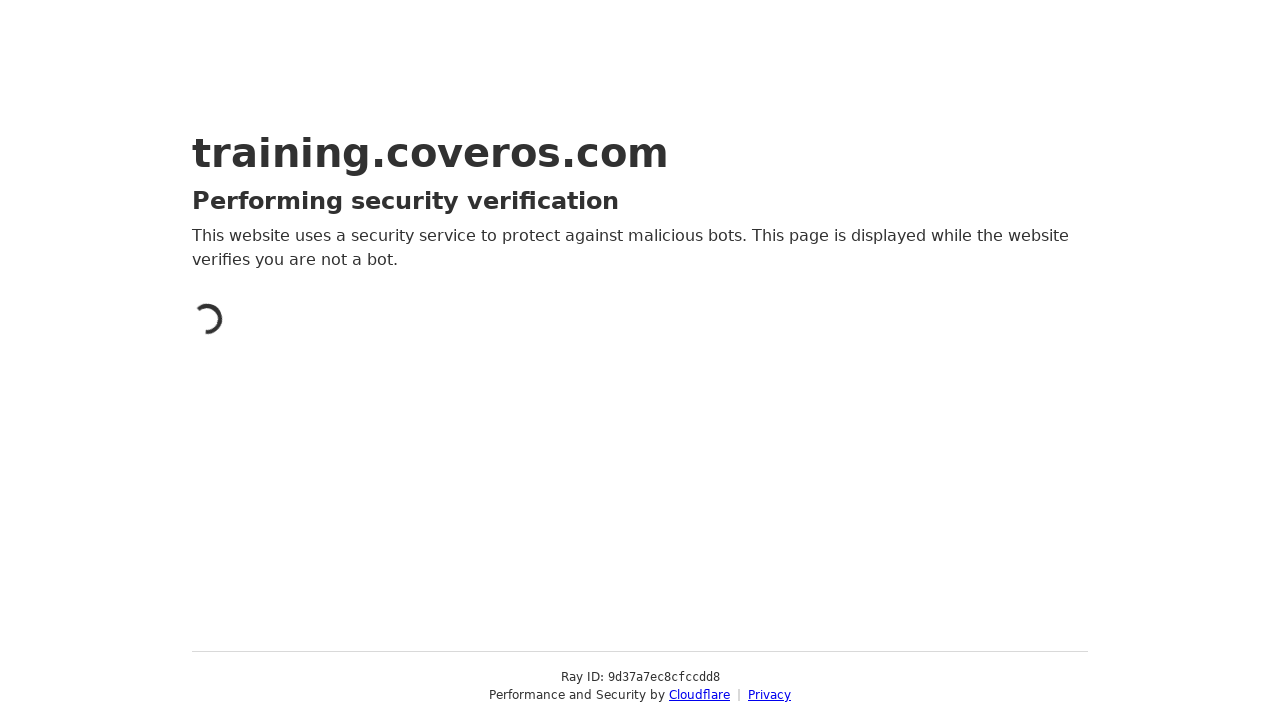

Navigated to http://www.sqetraining.com/training/course/leadership-test-managers
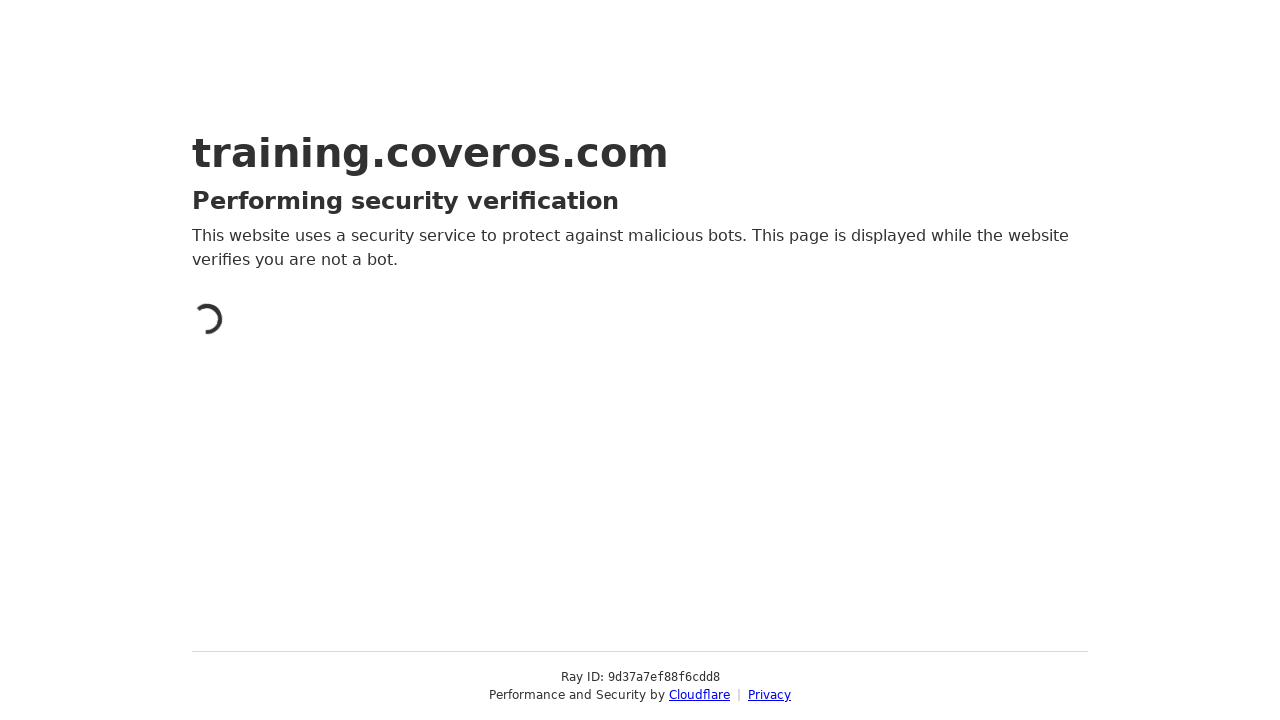

Navigated to http://www.sqetraining.com/training/course/leadership-test-managers
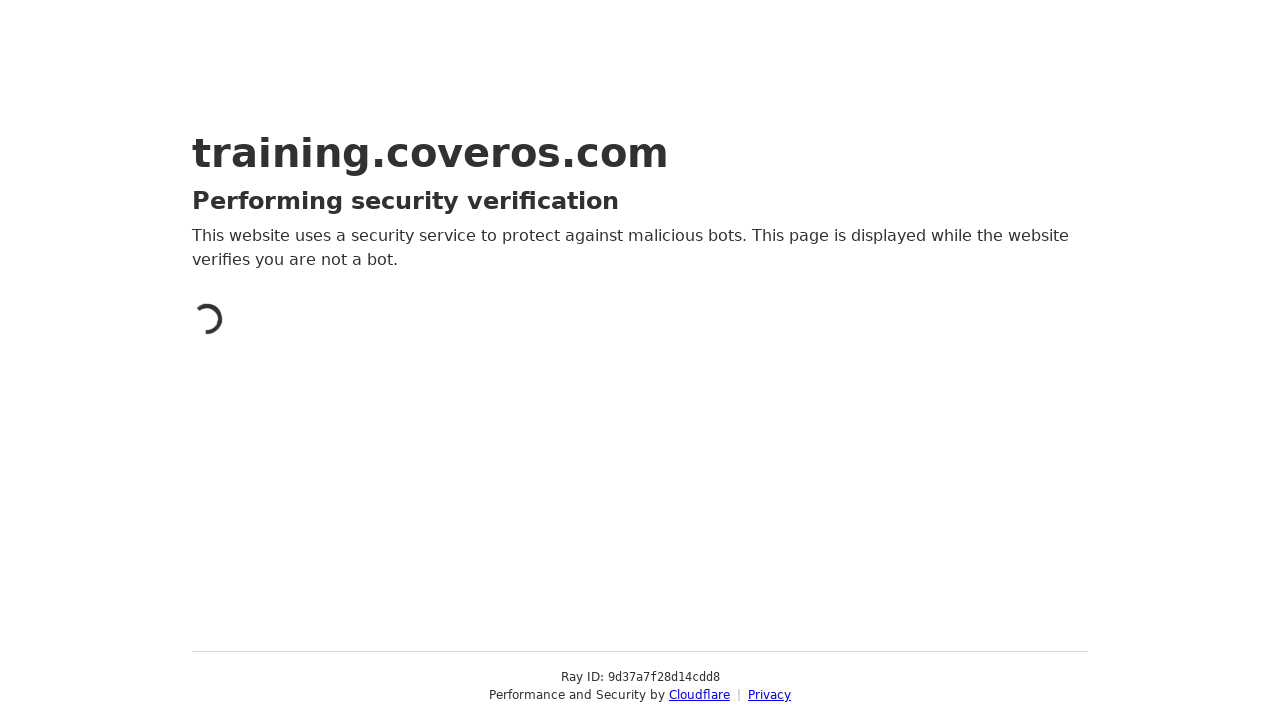

Navigated to http://www.sqetraining.com/training/events/starwest
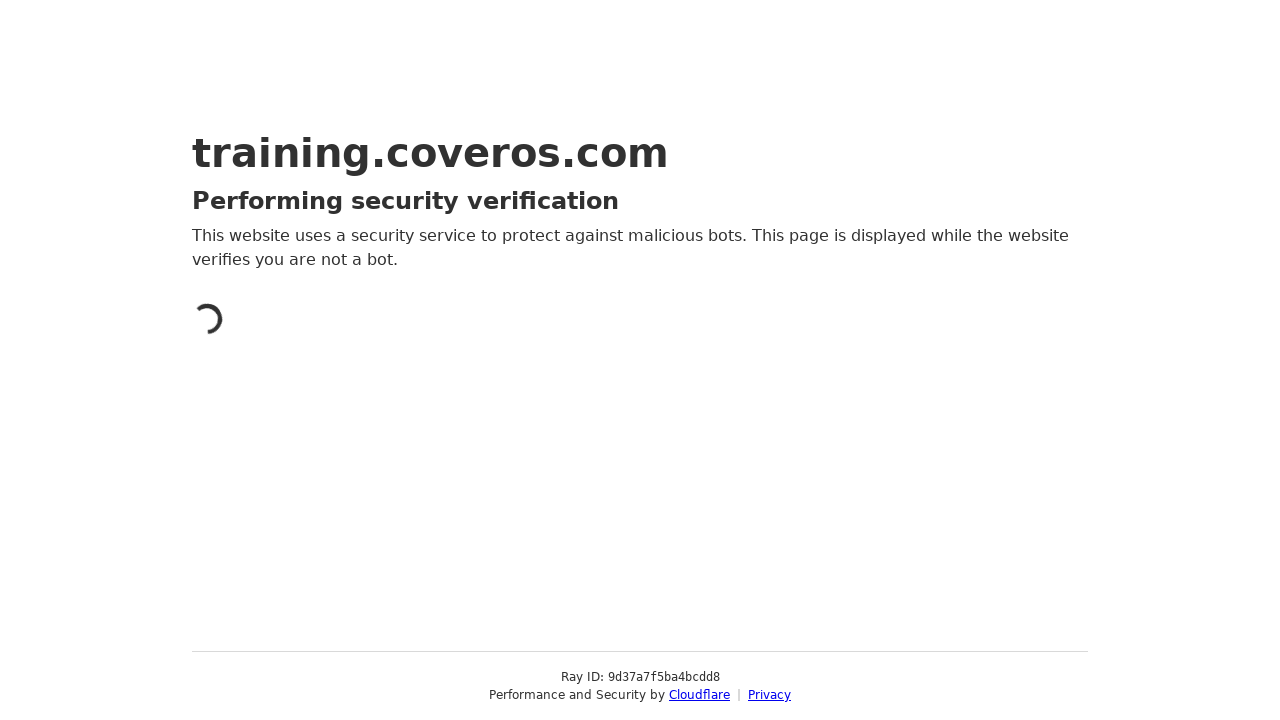

Navigated to http://www.sqetraining.com/training/events/starwest
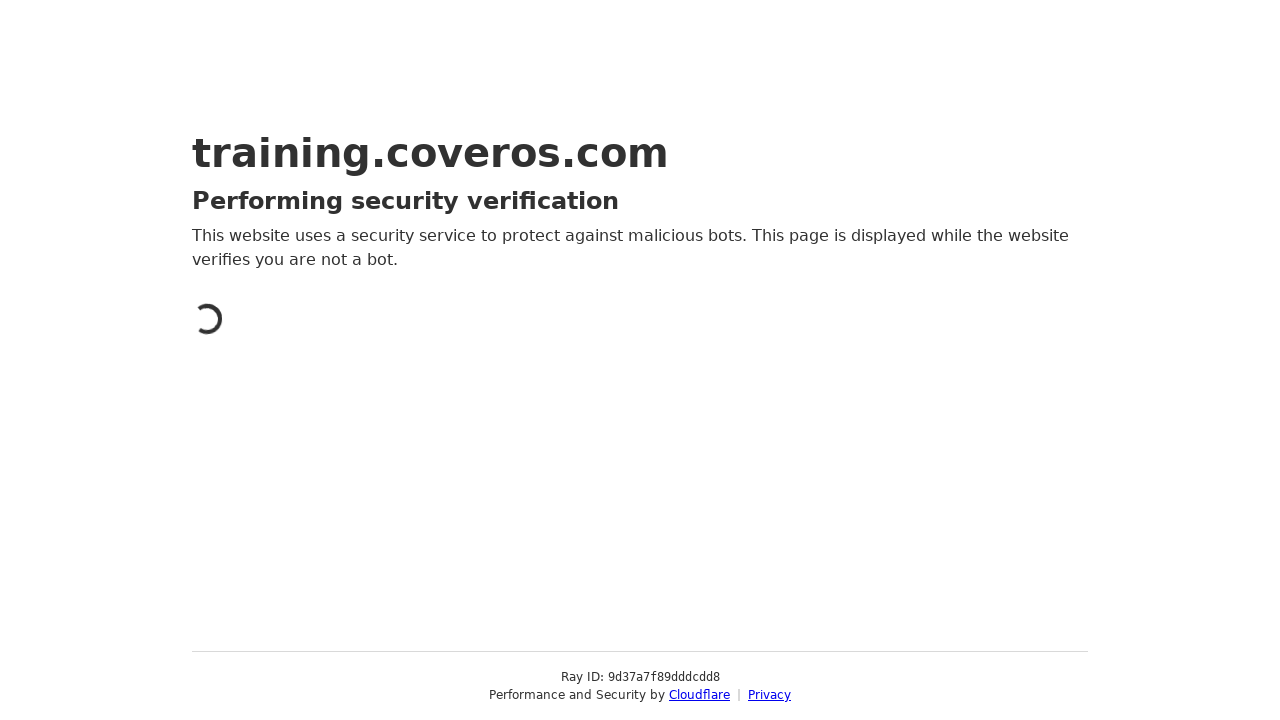

Navigated to http://www.sqetraining.com/training/course/essential-software-requirements
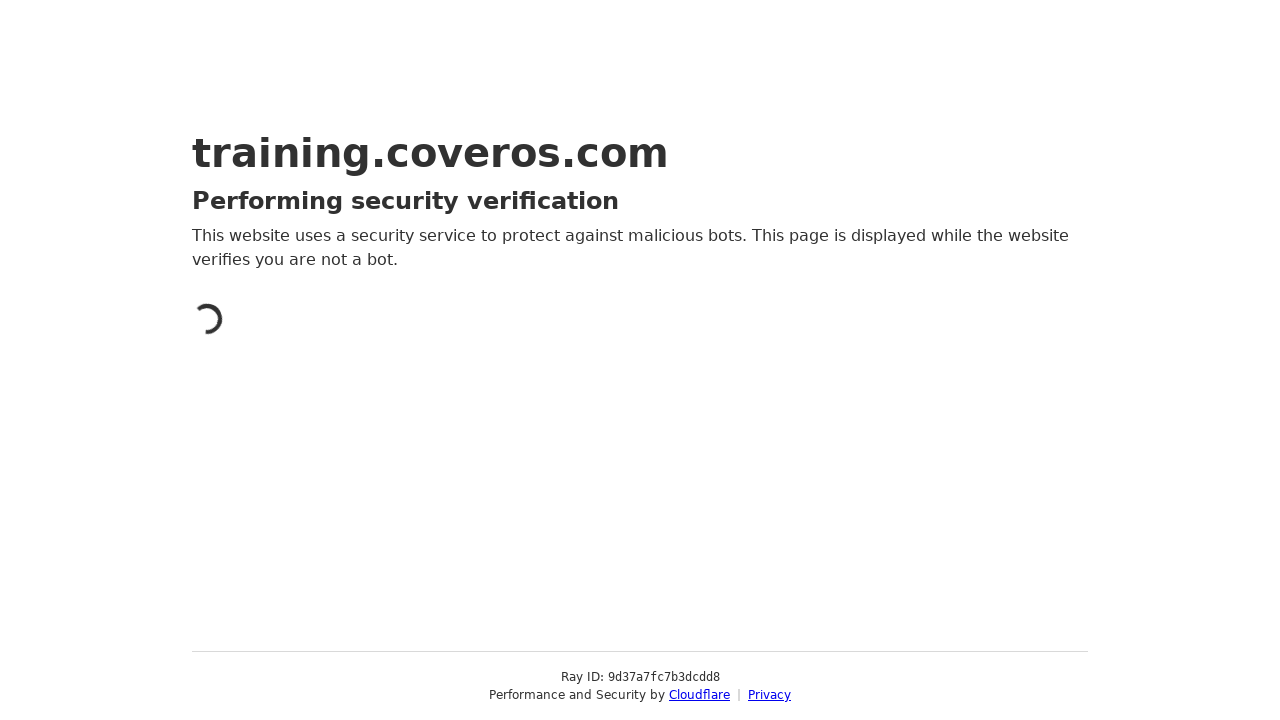

Navigated to http://www.sqetraining.com/training/course/systematic-software-testing
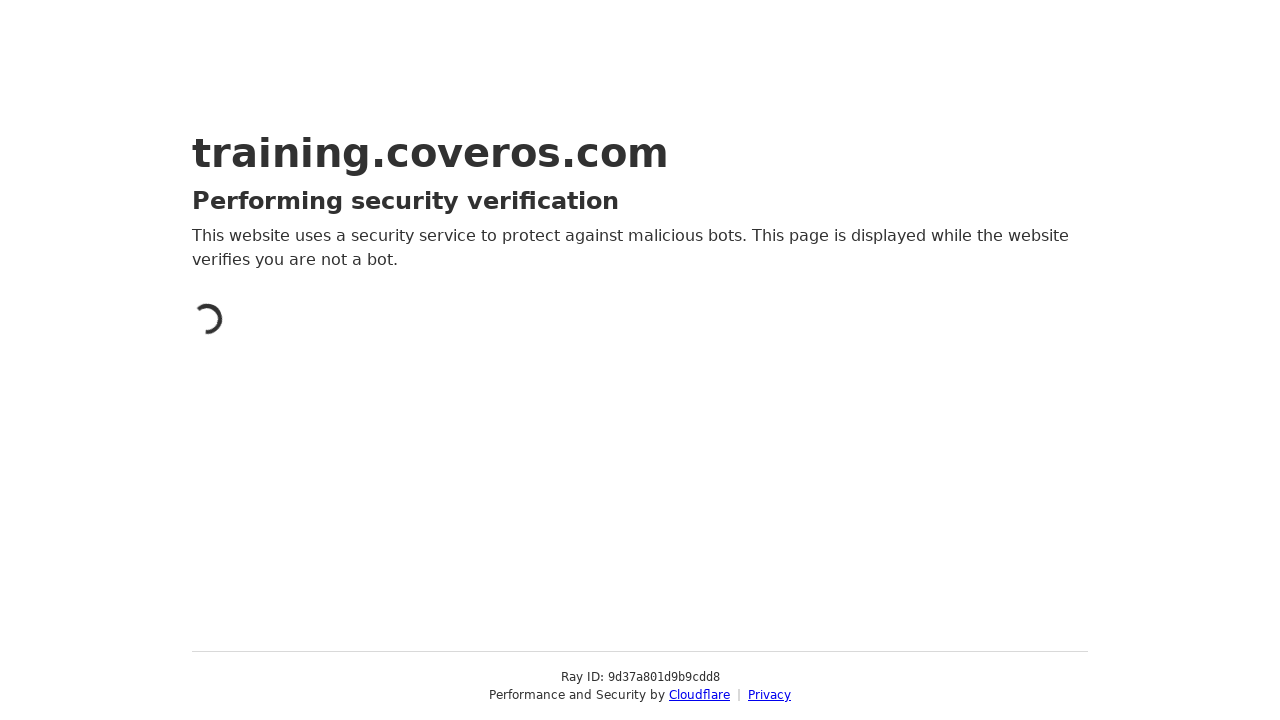

Navigated to http://www.sqetraining.com/Veterans-Certification
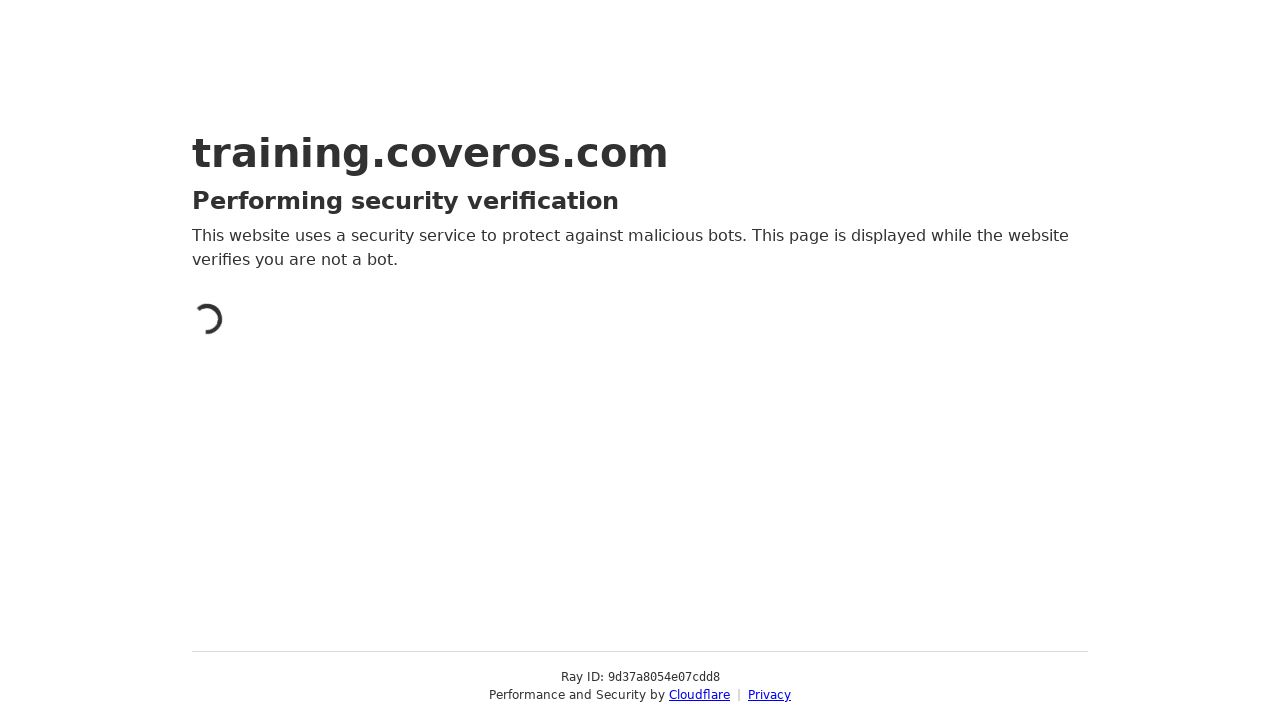

Navigated to http://www.sqetraining.com/training/course/software-tester-certification-foundation-level
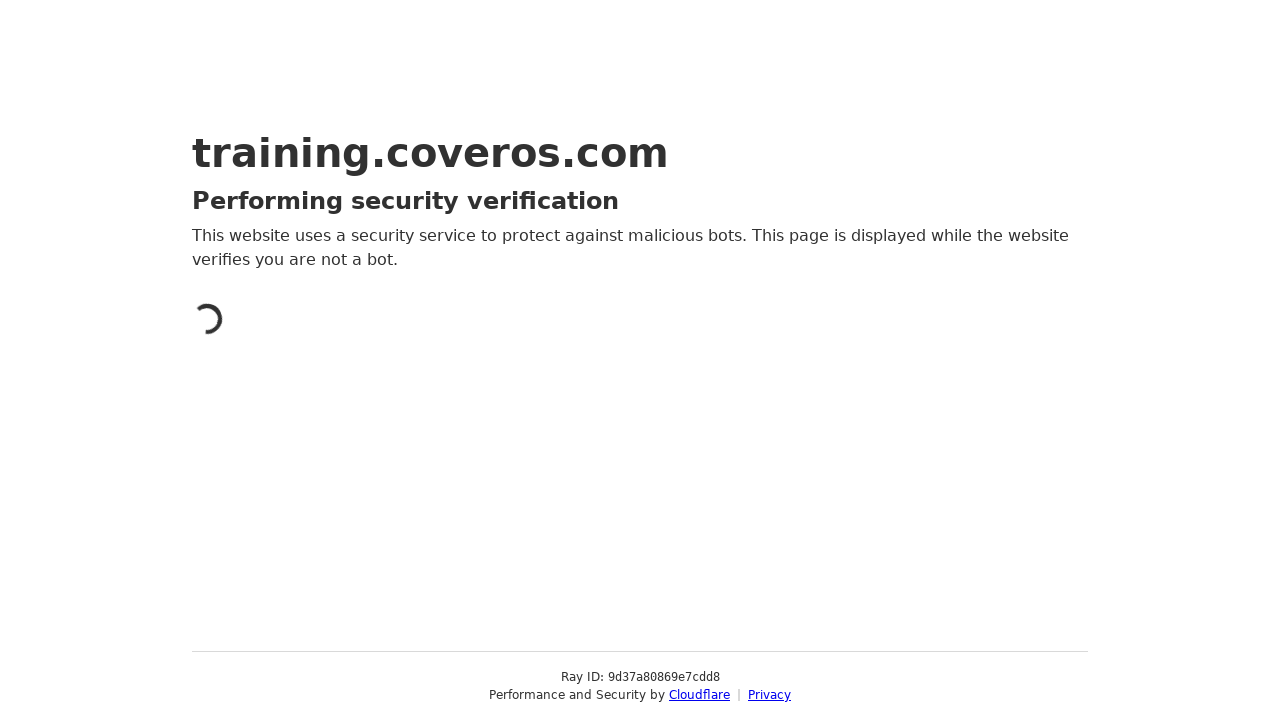

Navigated to http://www.sqetraining.com/training/course/software-tester-certification-foundation-level
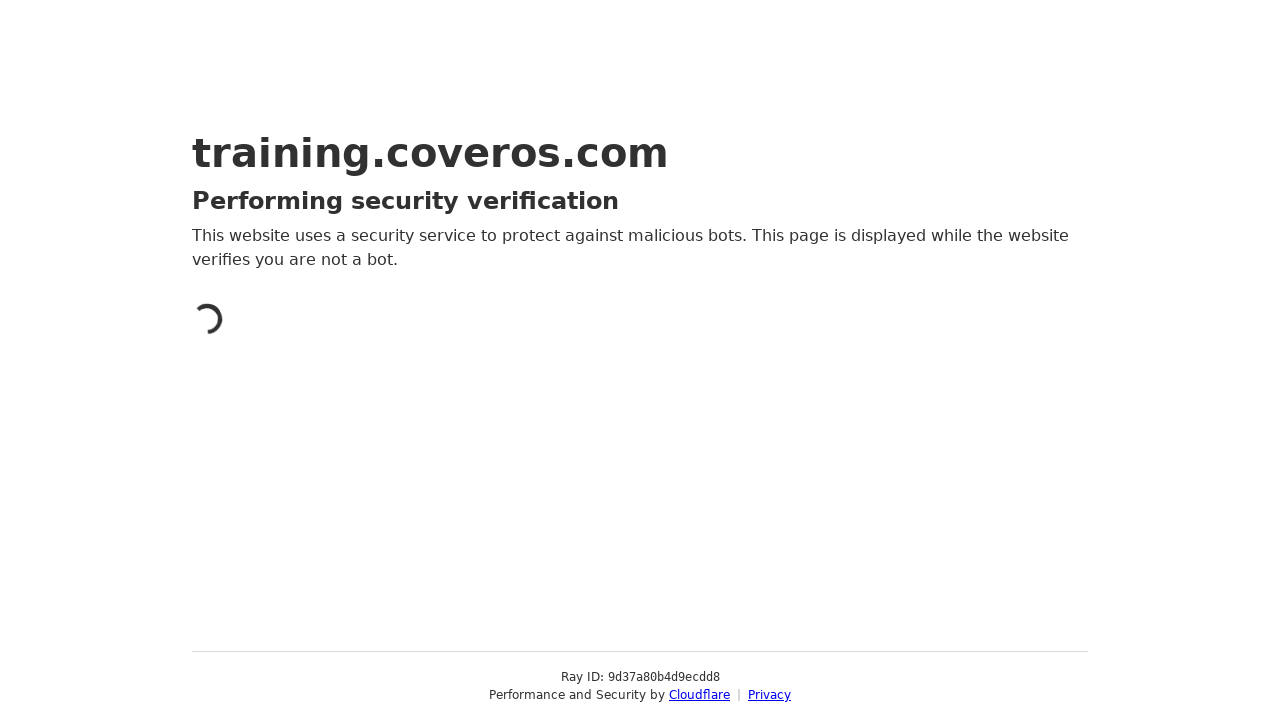

Navigated to http://www.sqetraining.com/training/course/measurement-and-metrics-test-managers
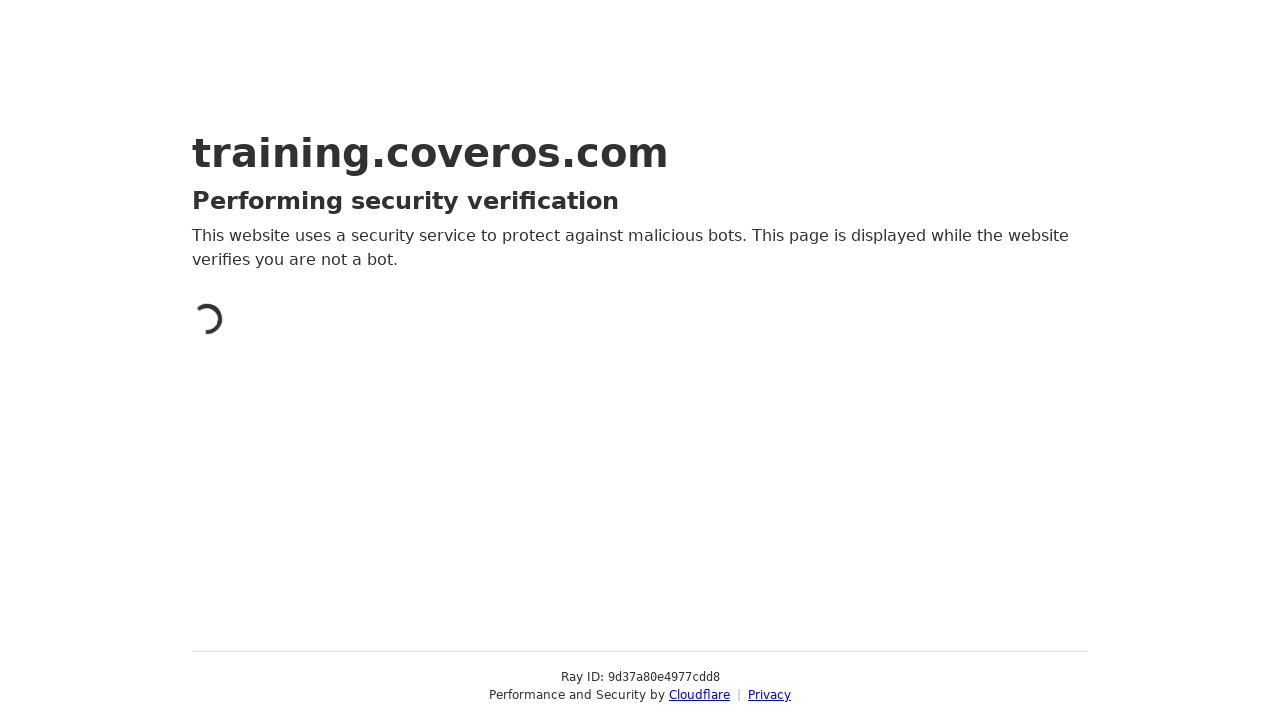

Navigated to http://www.sqetraining.com/training/course/measurement-and-metrics-test-managers
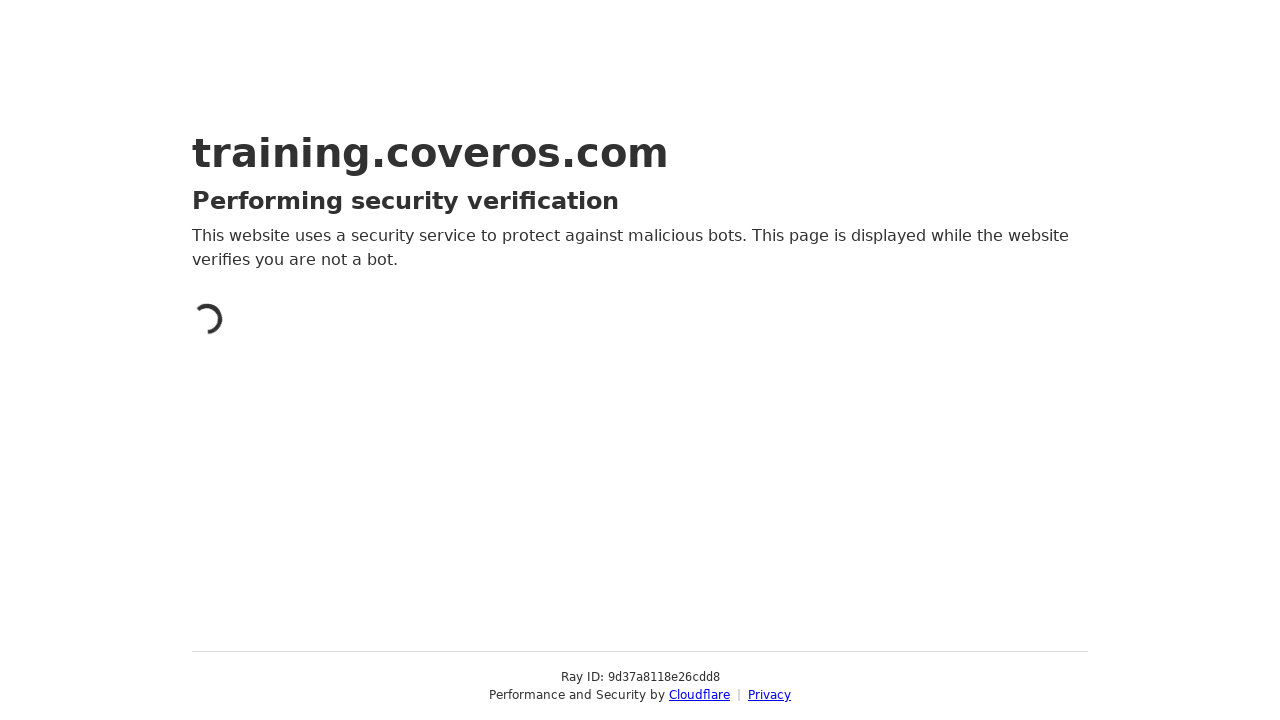

Navigated to http://www.sqetraining.com/sme-profiles/lee-copeland
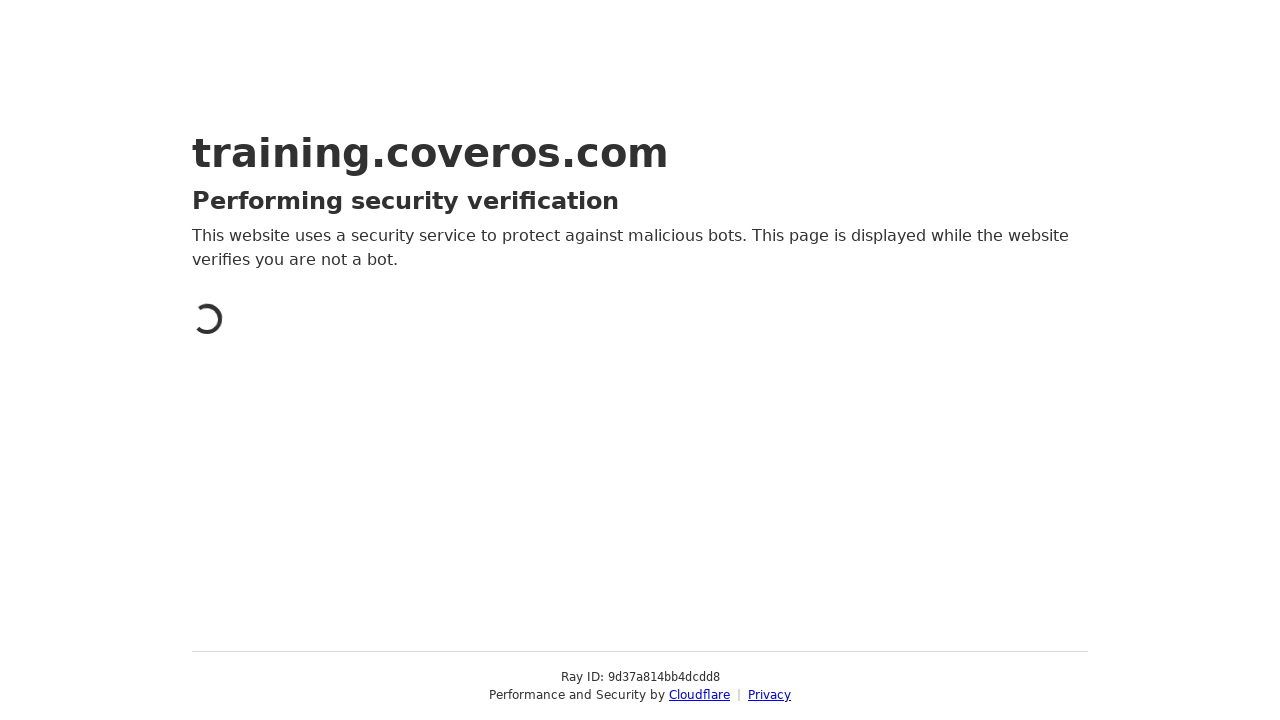

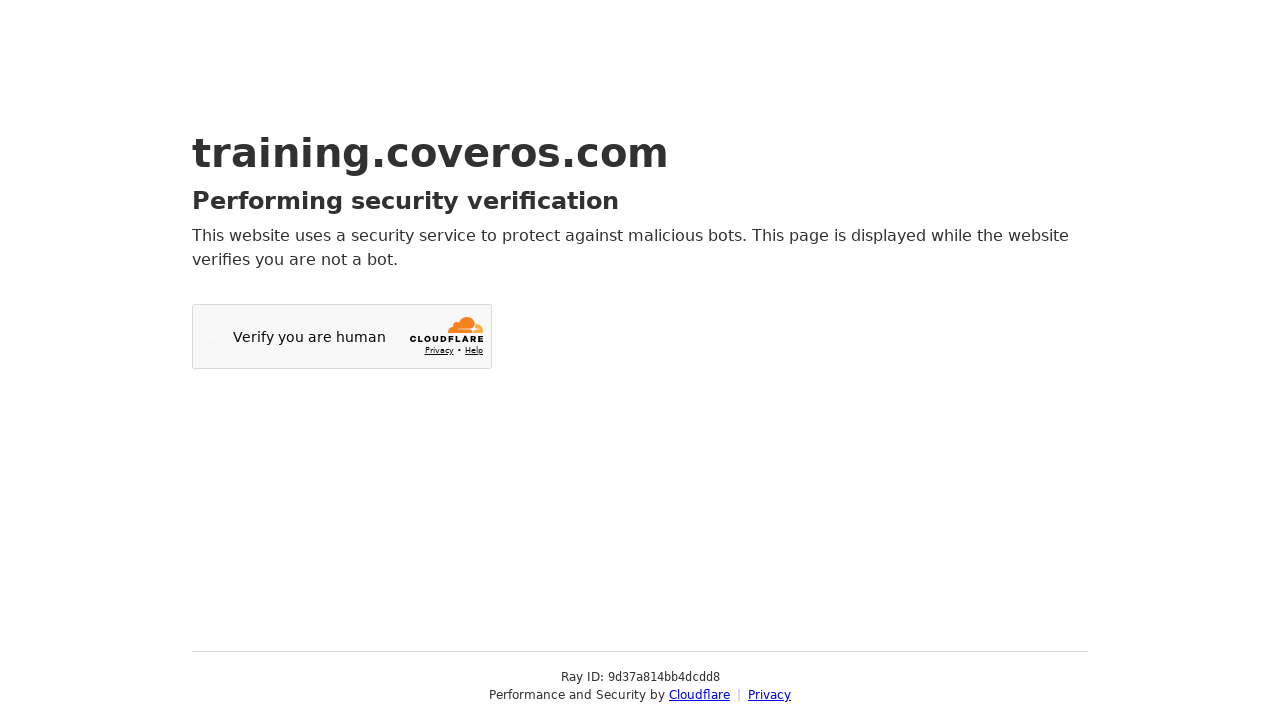